Tests submitting a form by filling a text field and clicking the submit button

Starting URL: https://example.cypress.io/commands/actions

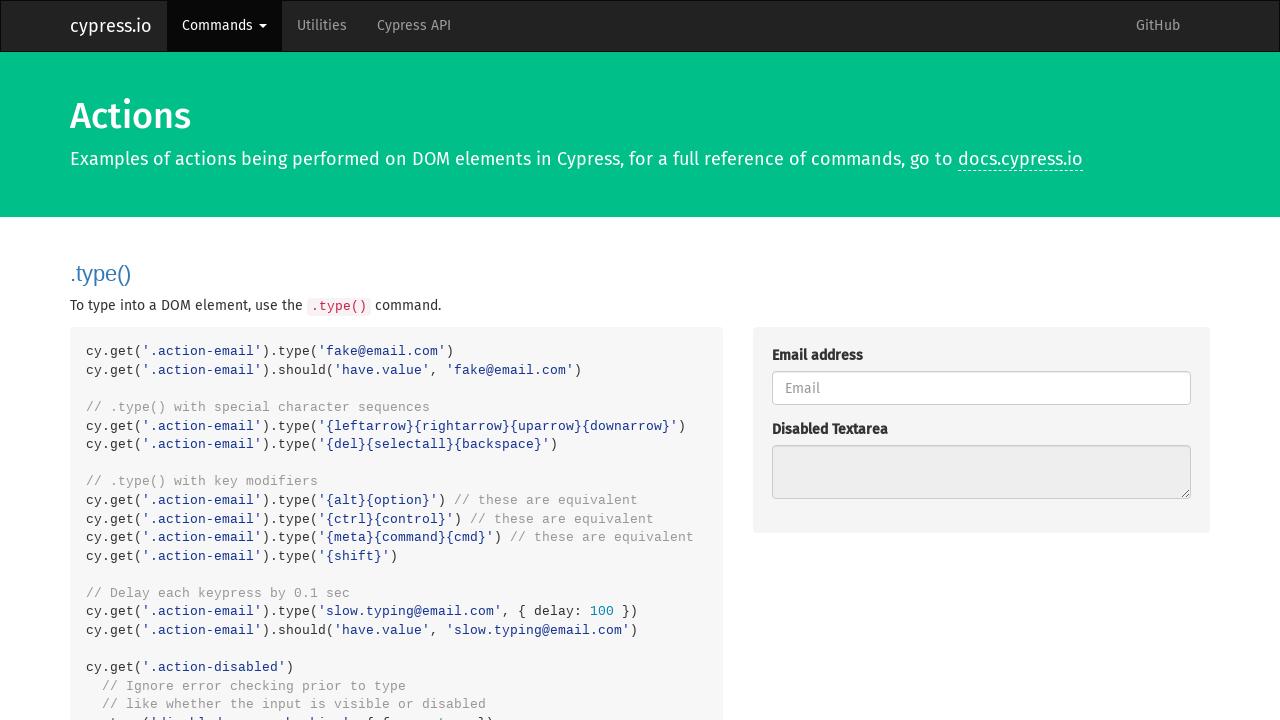

Filled form text field with 'HALFOFF' on .action-form >> [type='text']
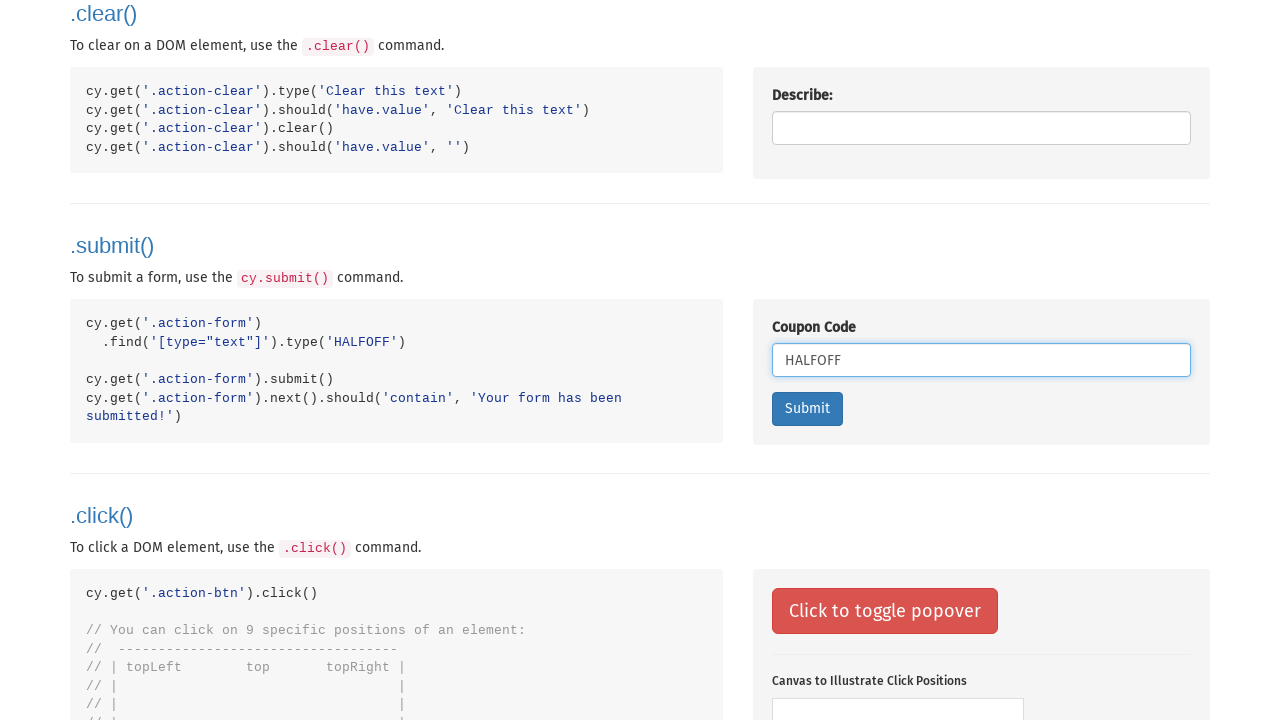

Clicked Submit button to submit the form at (807, 409) on .action-form >> internal:role=button[name="Submit"i]
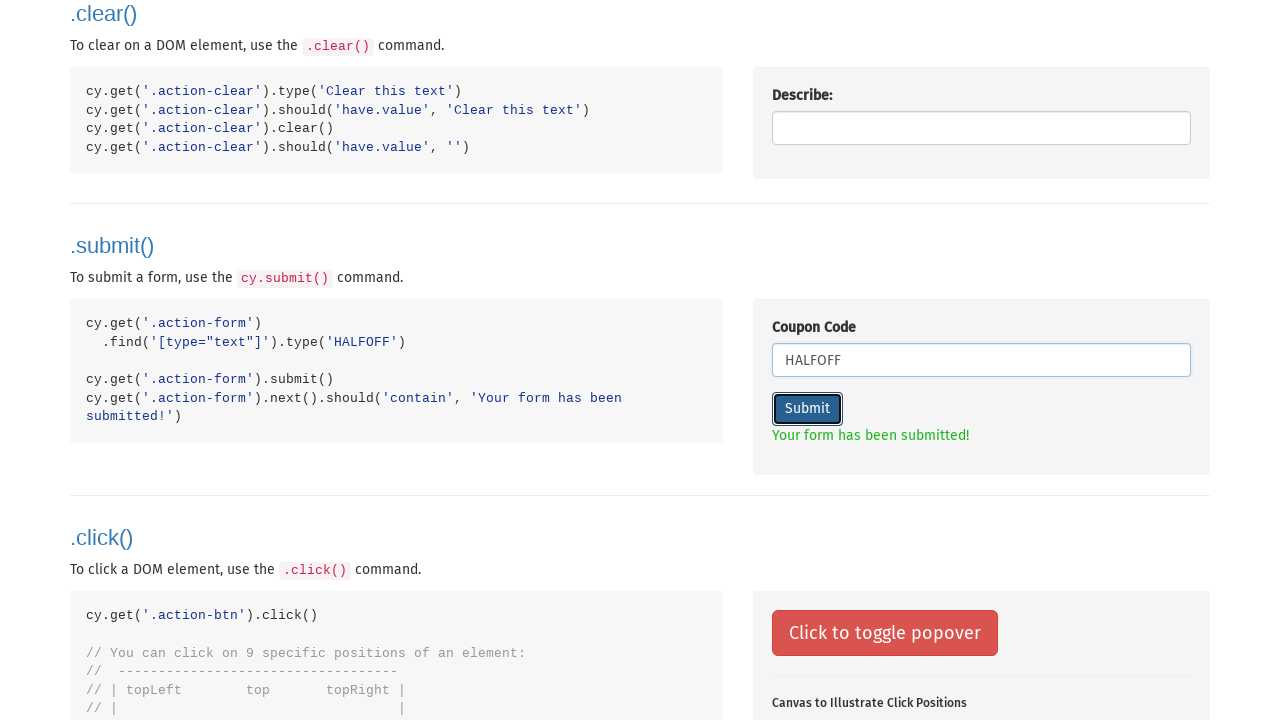

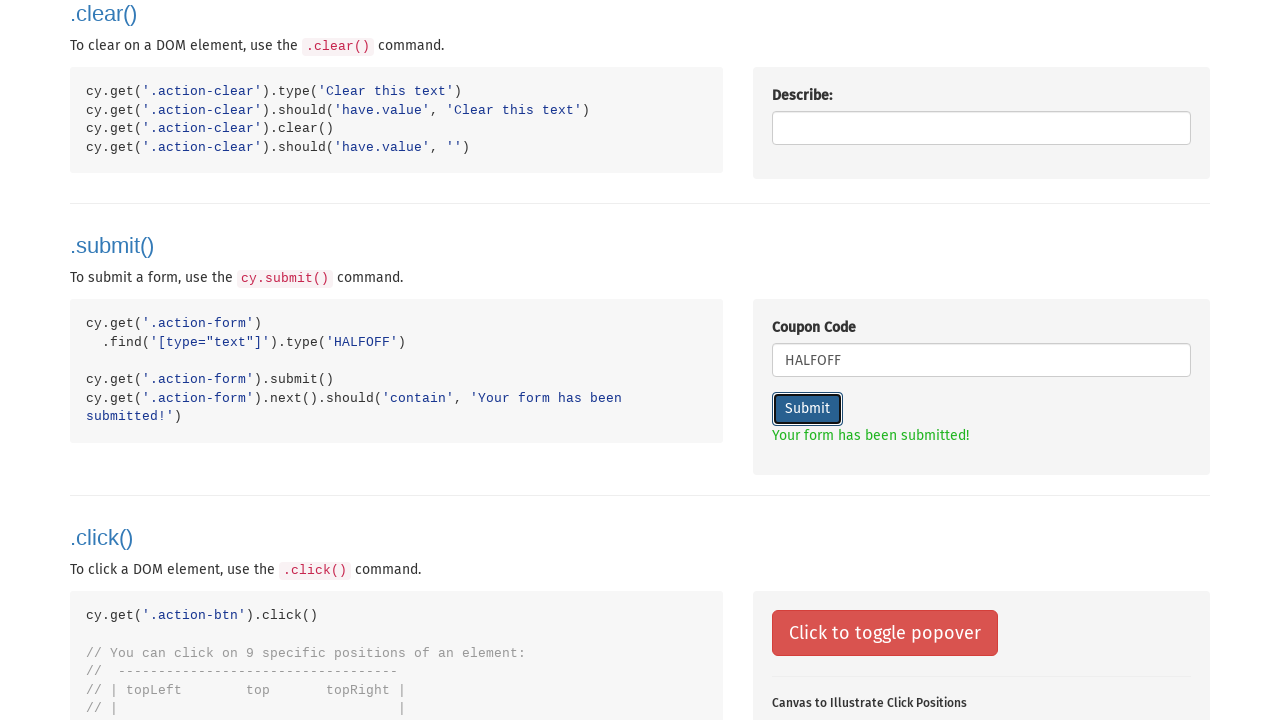